Tests web table handling by iterating through table rows and columns, finding a cell containing "Selenium", and clicking the checkbox in that row.

Starting URL: https://qavbox.github.io/demo/webtable/

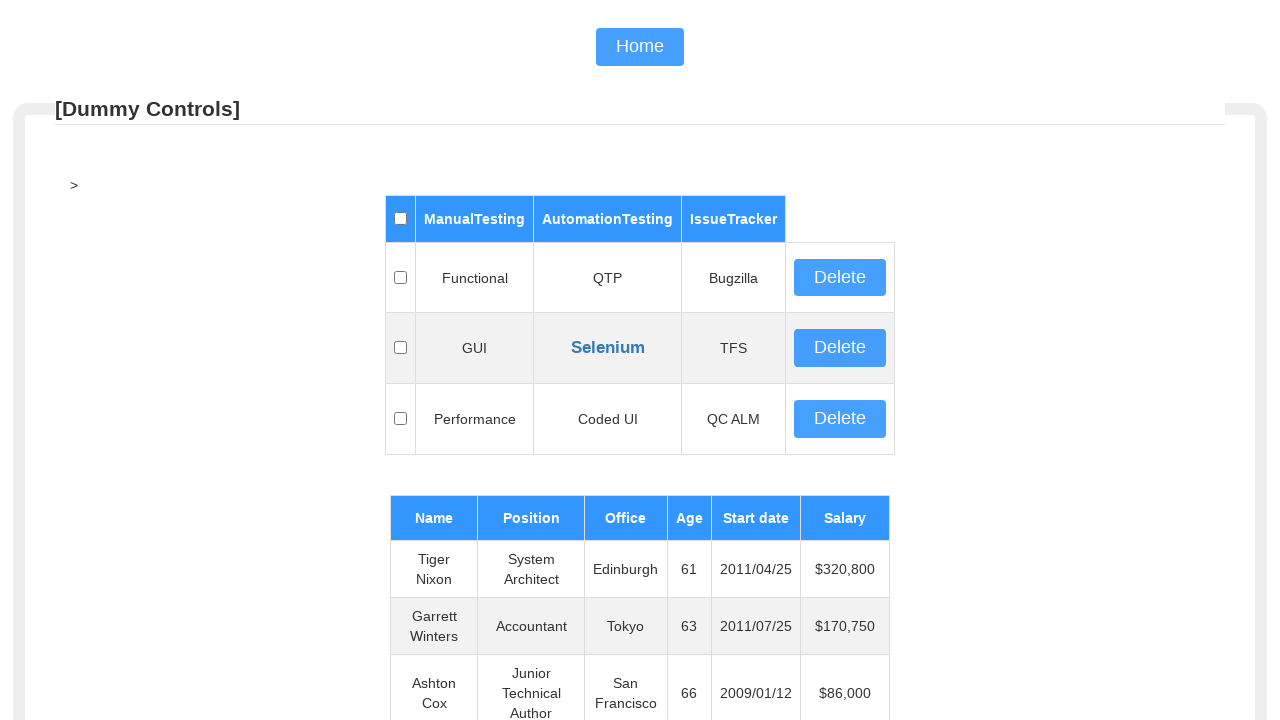

Waited for web table with id 'table01' to be visible
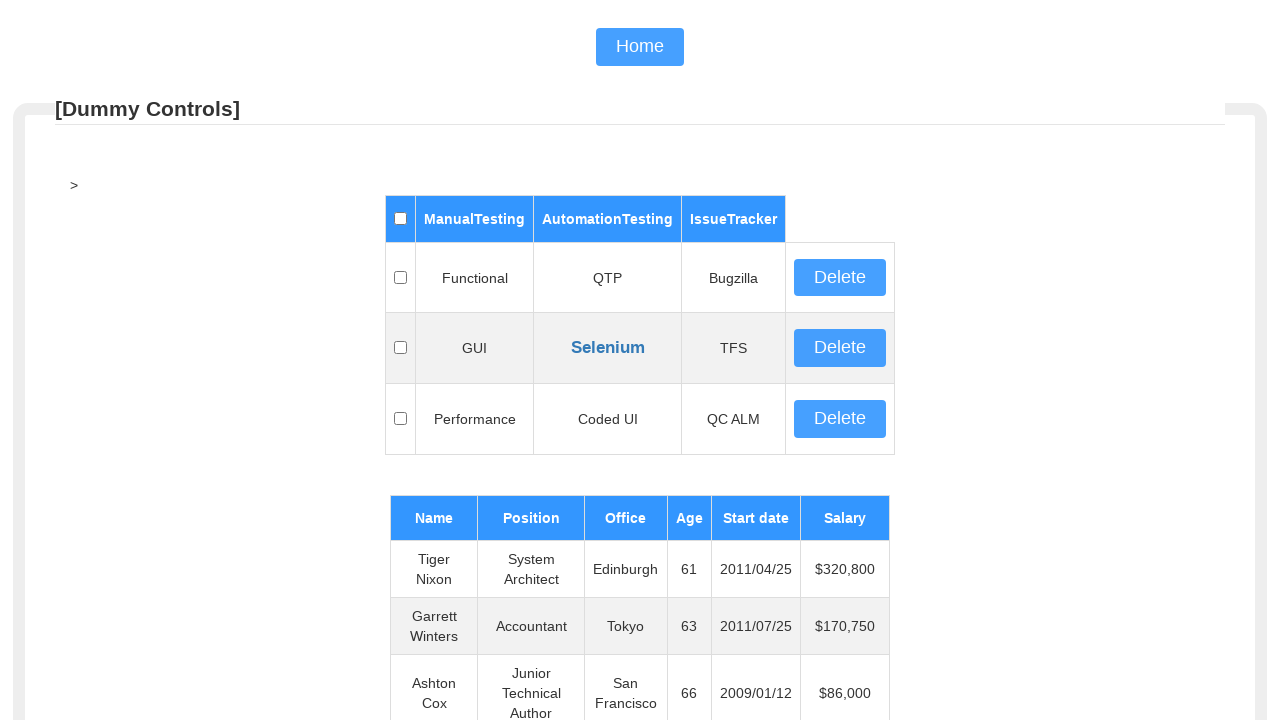

Located all table rows
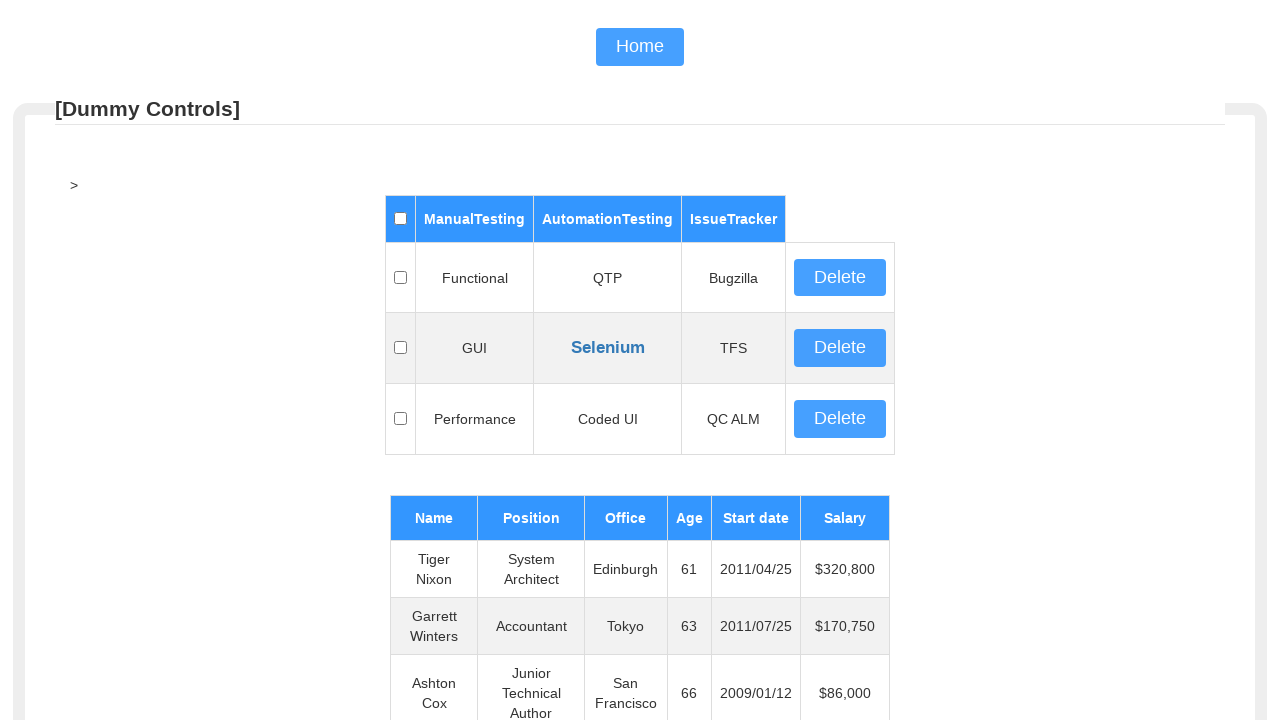

Retrieved total number of rows: 3
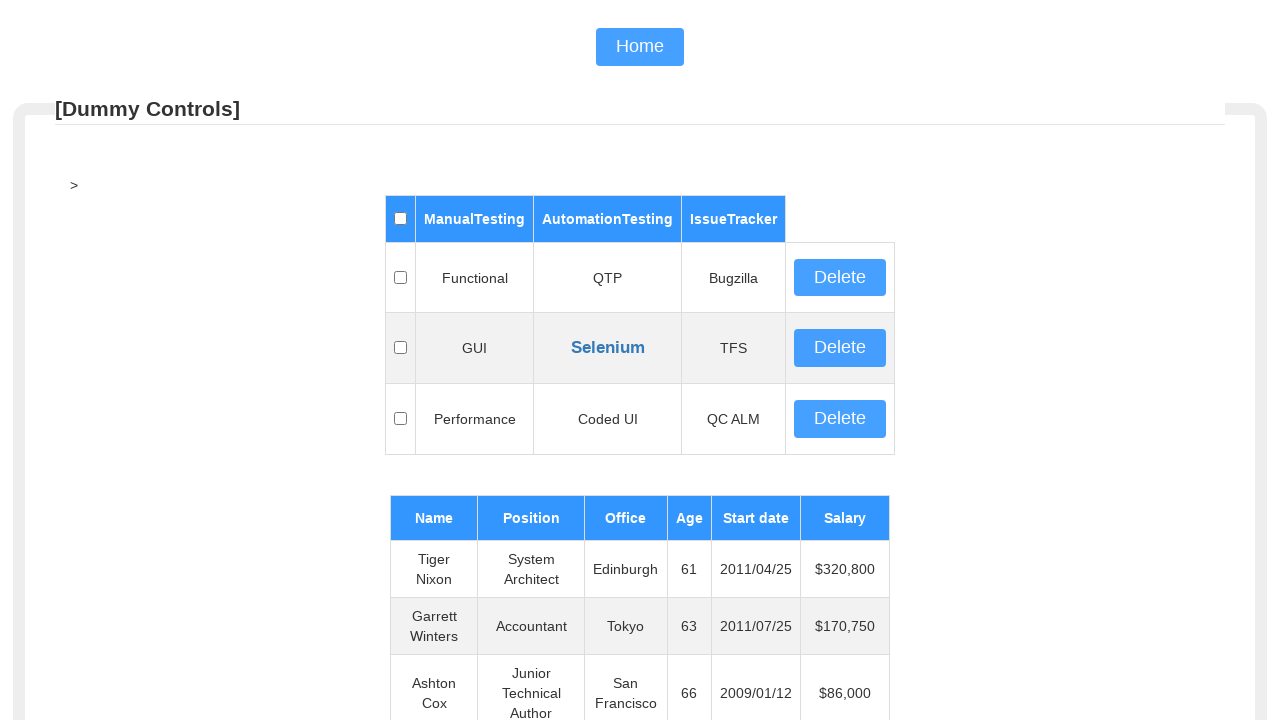

Located all columns in first row
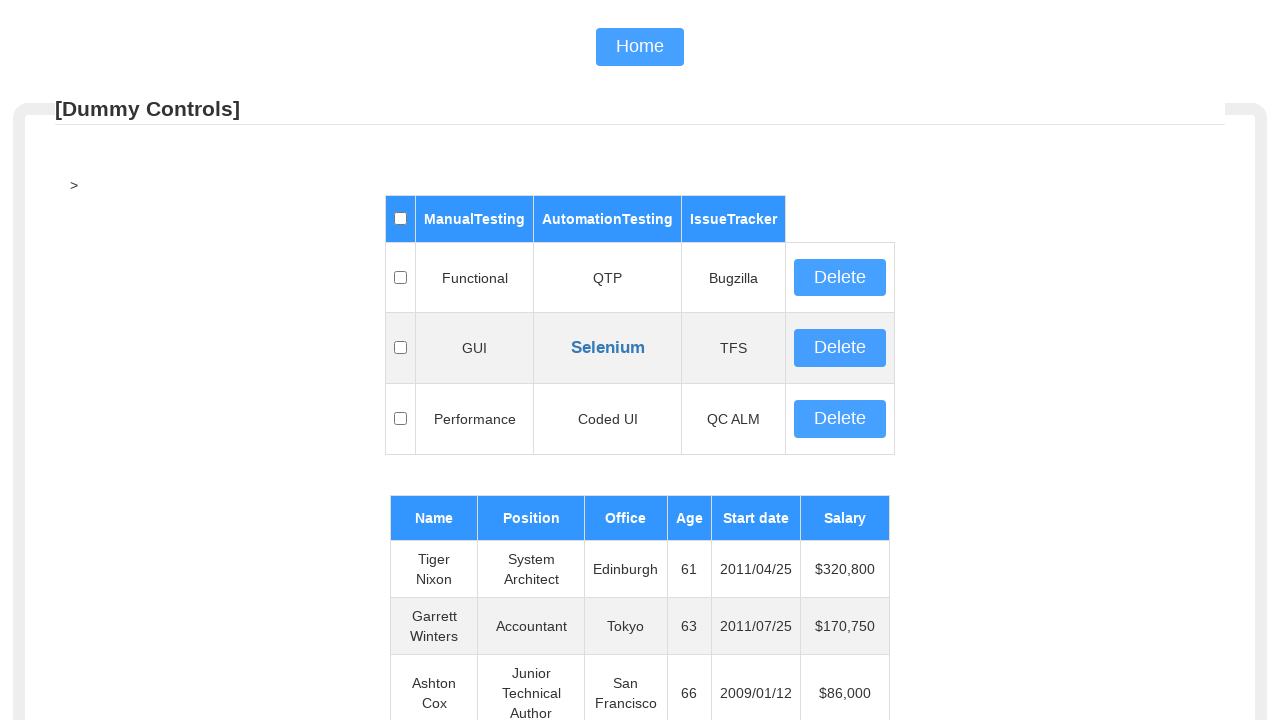

Retrieved total number of columns: 5
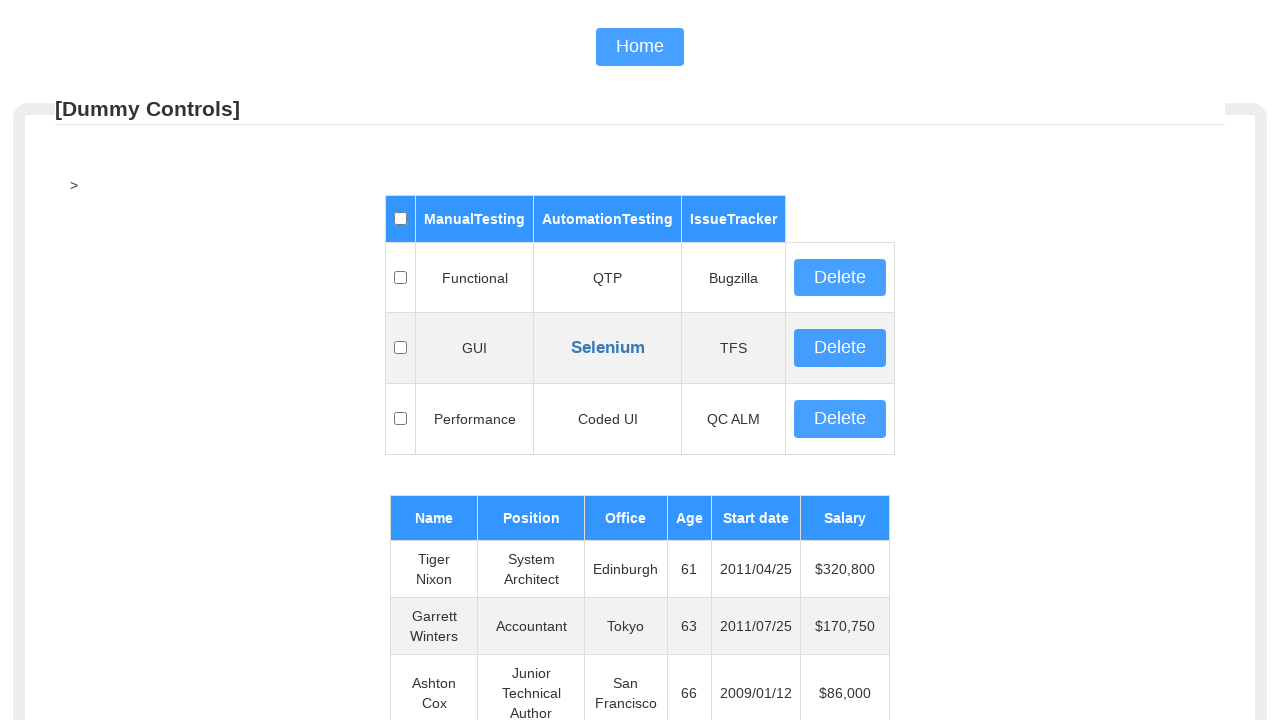

Read cell content from row 1, column 1: ''
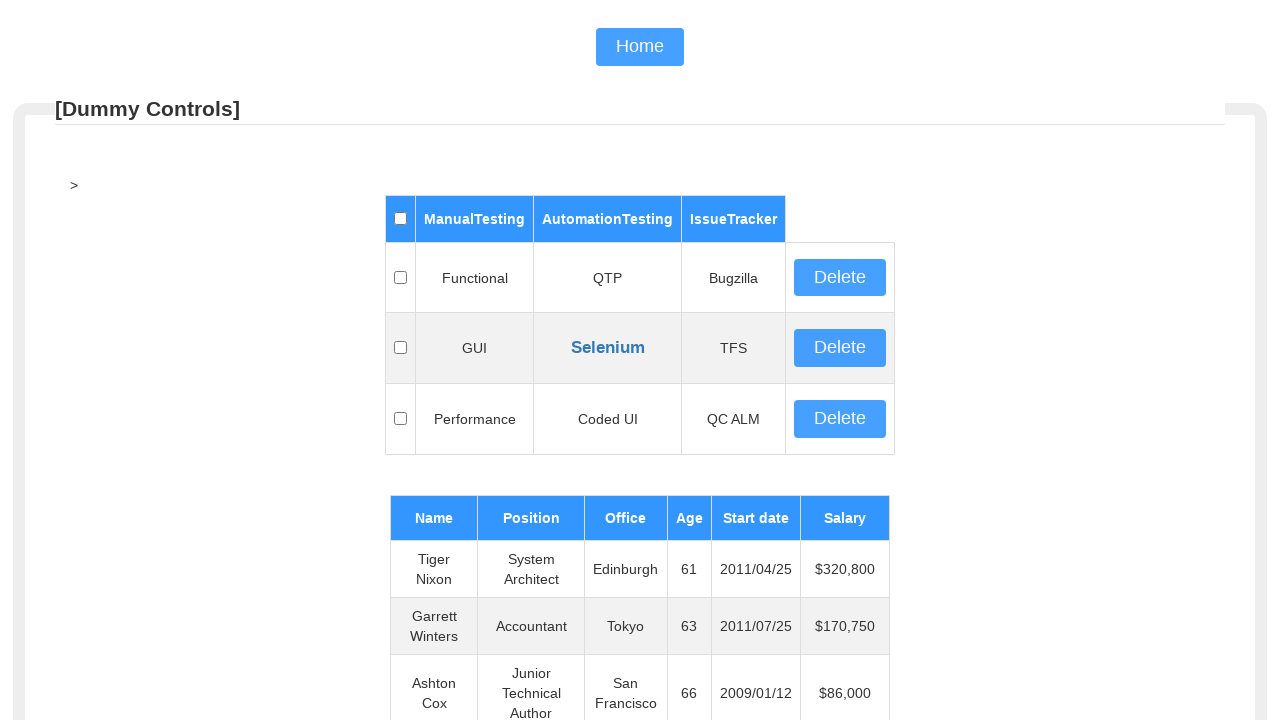

Read cell content from row 1, column 2: 'Functional'
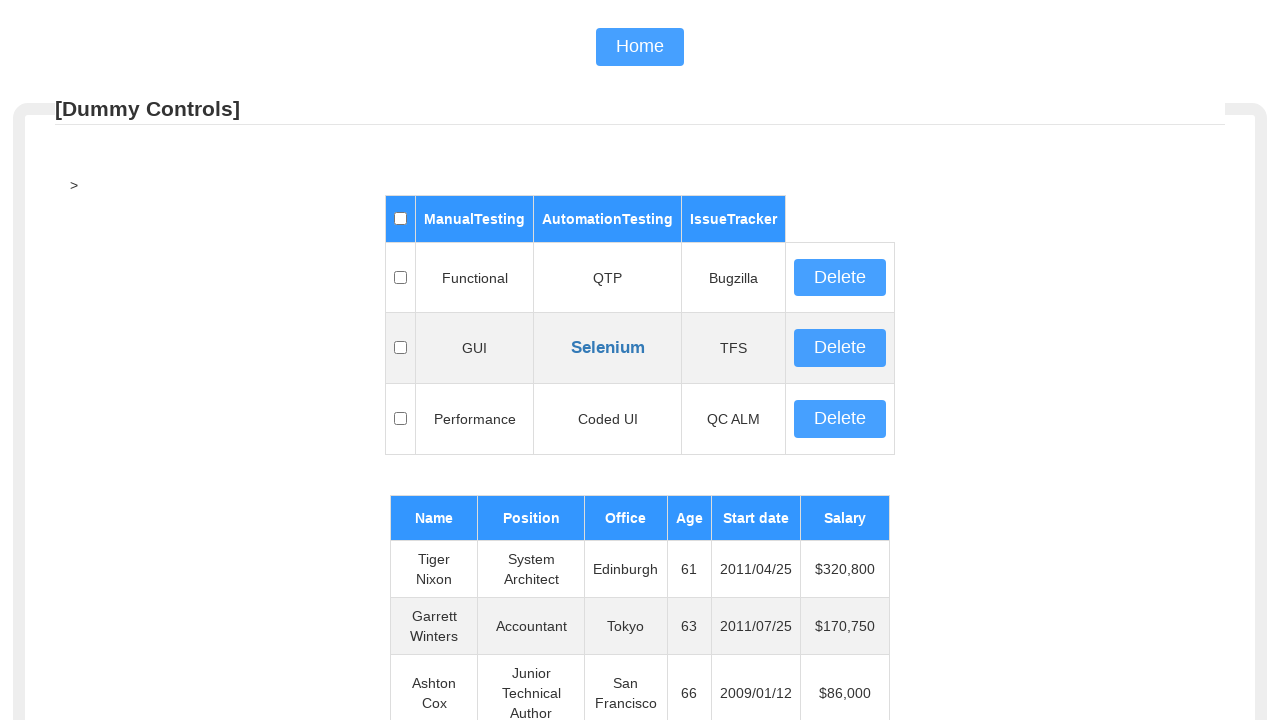

Read cell content from row 1, column 3: 'QTP'
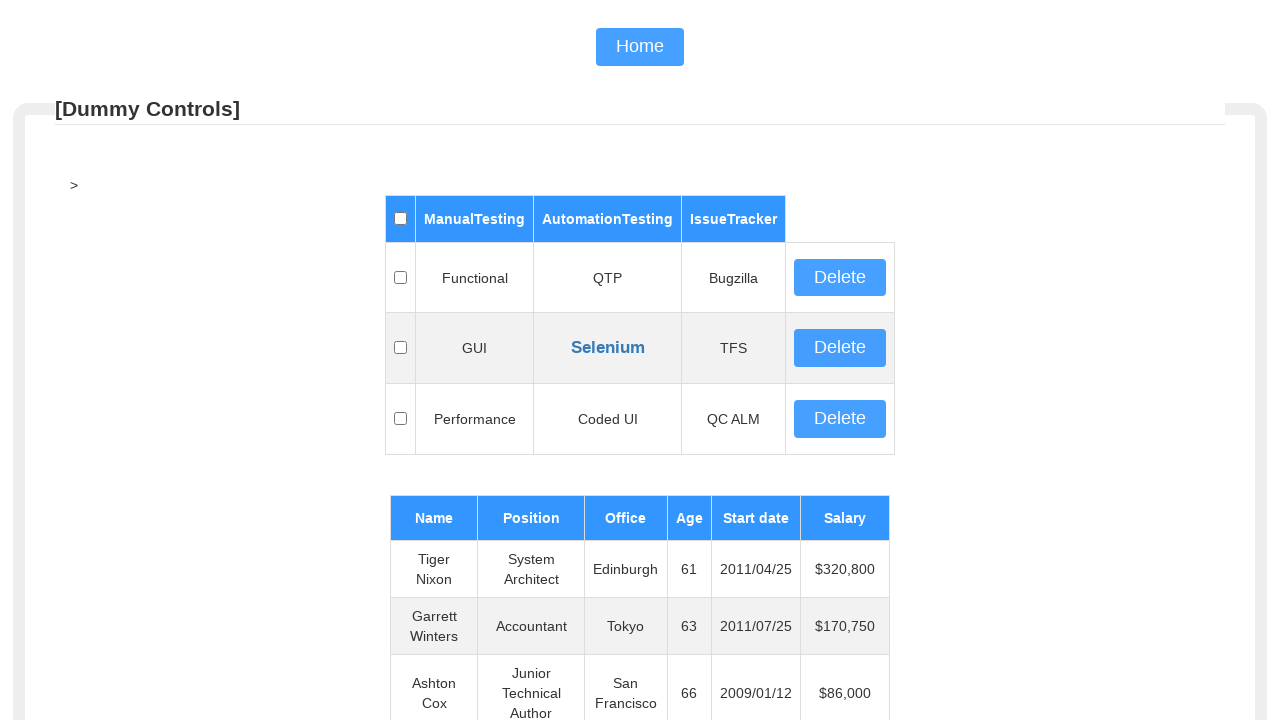

Read cell content from row 1, column 4: 'Bugzilla'
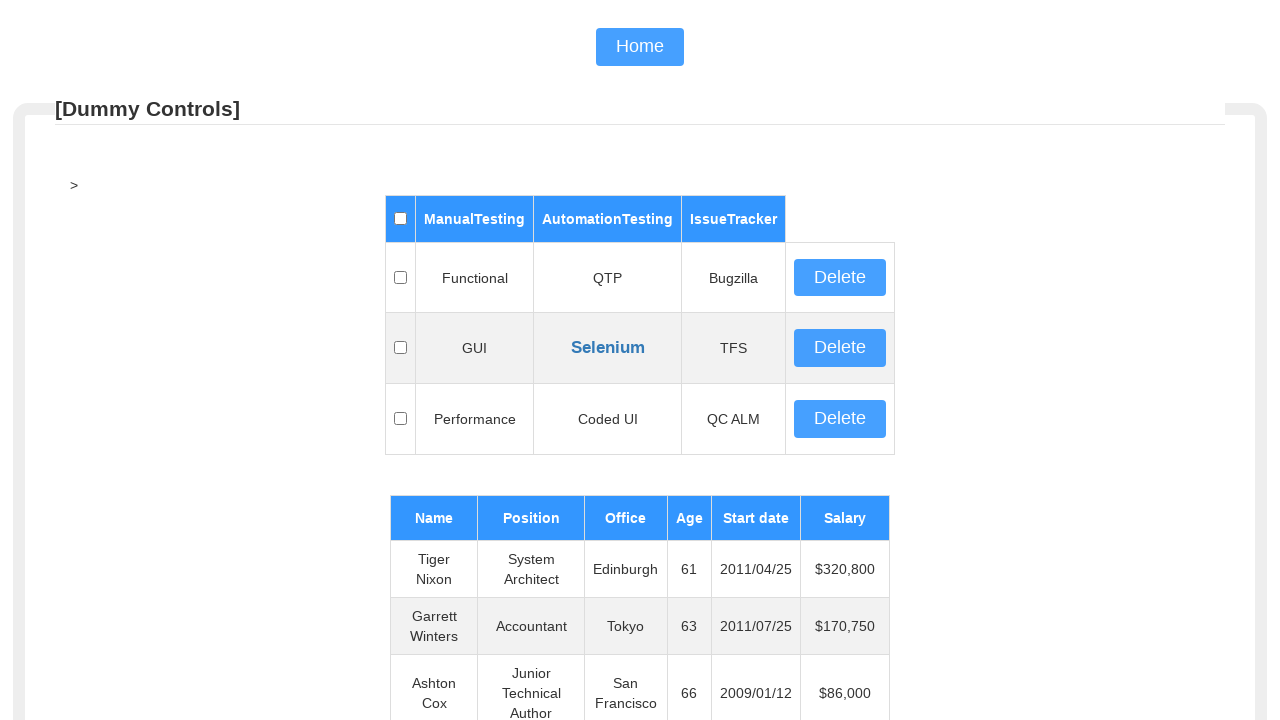

Read cell content from row 1, column 5: ''
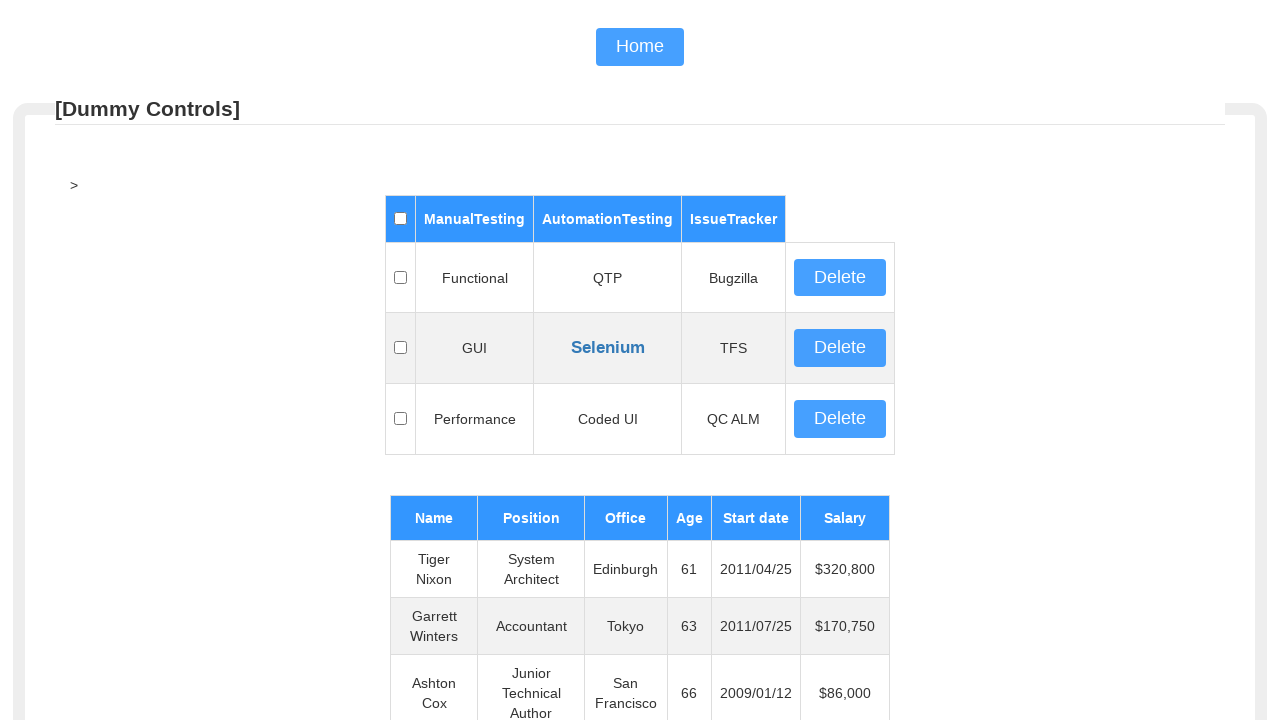

Read cell content from row 2, column 1: ''
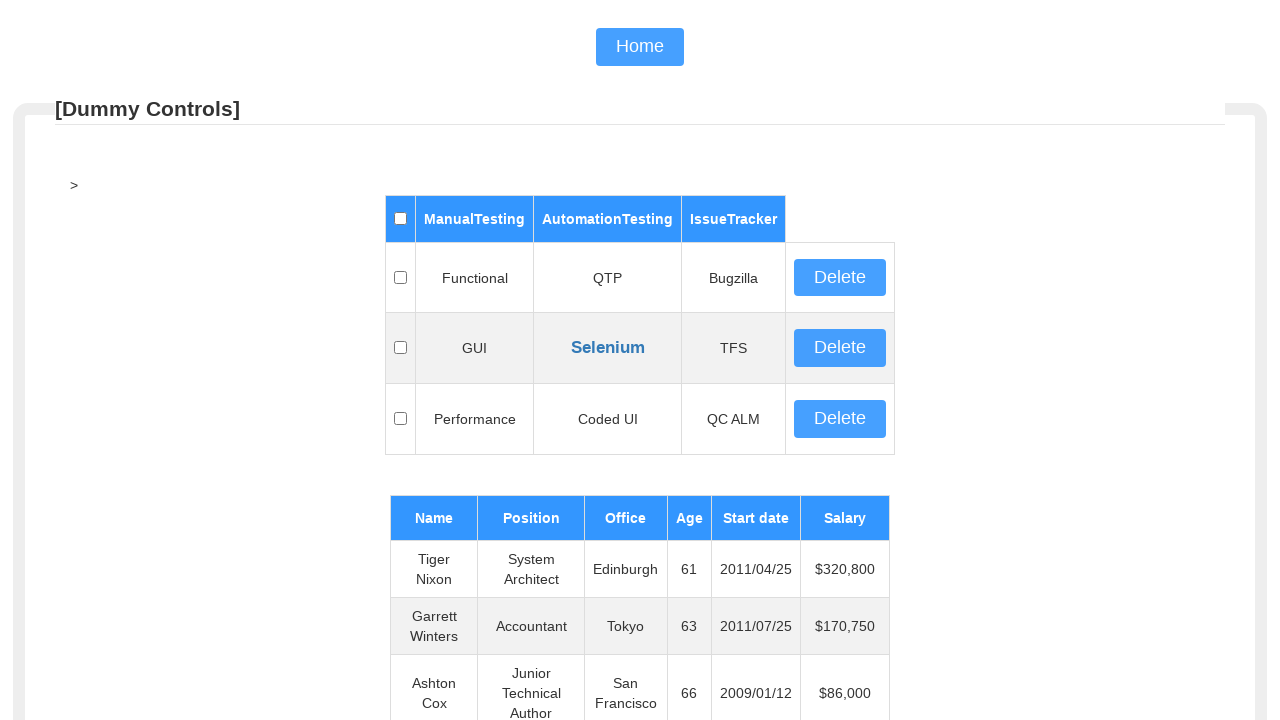

Read cell content from row 2, column 2: 'GUI'
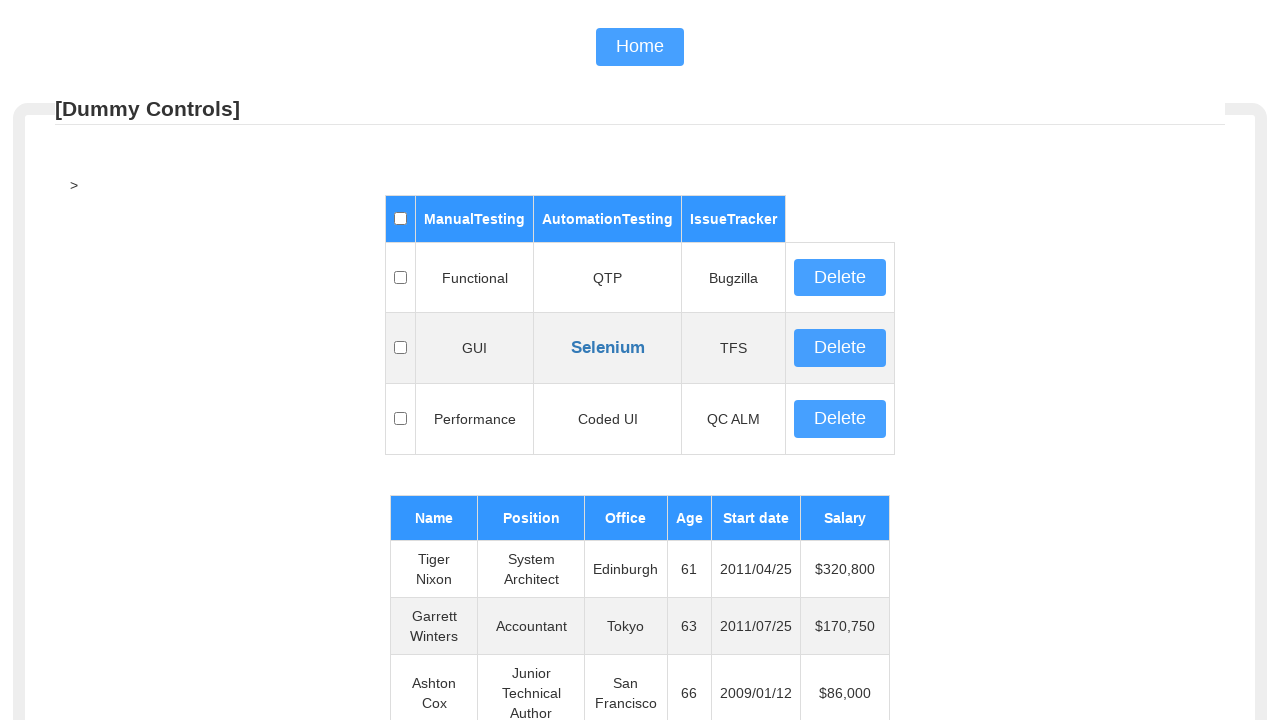

Read cell content from row 2, column 3: 'Selenium'
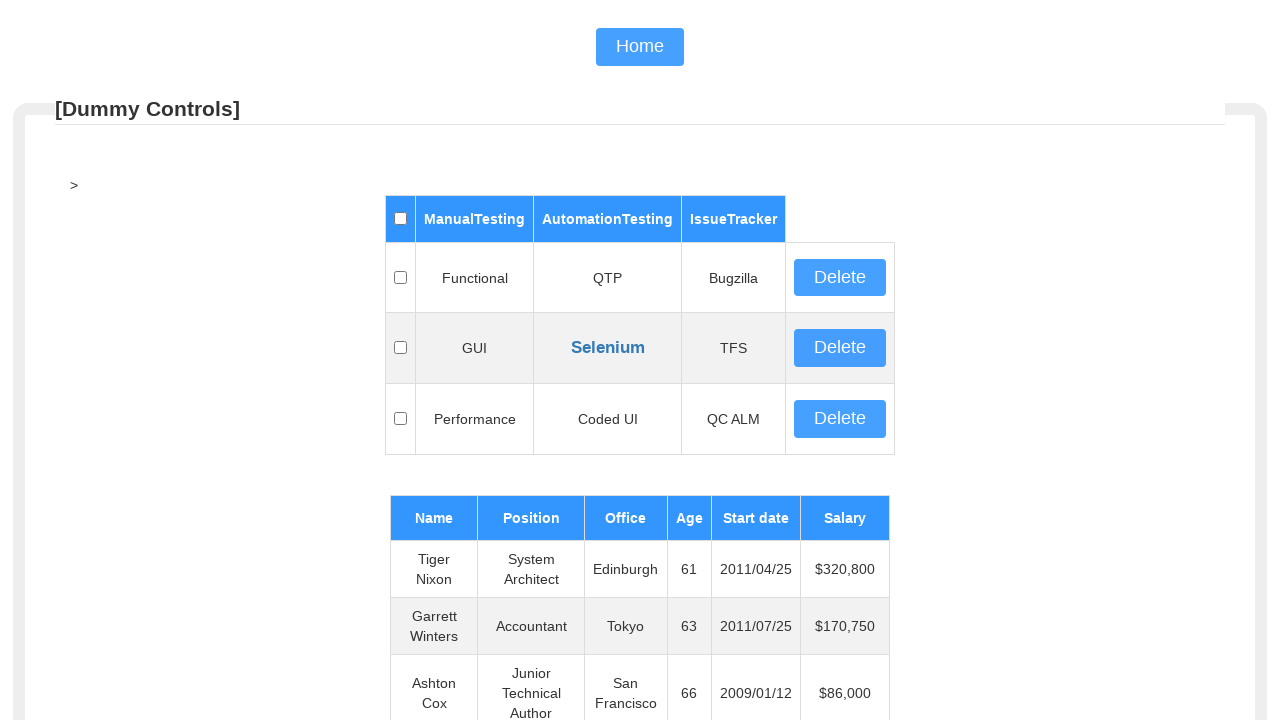

Found 'Selenium' in row 2 and clicked the checkbox in that row at (400, 348) on //table[@id='table01']/tbody/tr[2]/td[1]/input
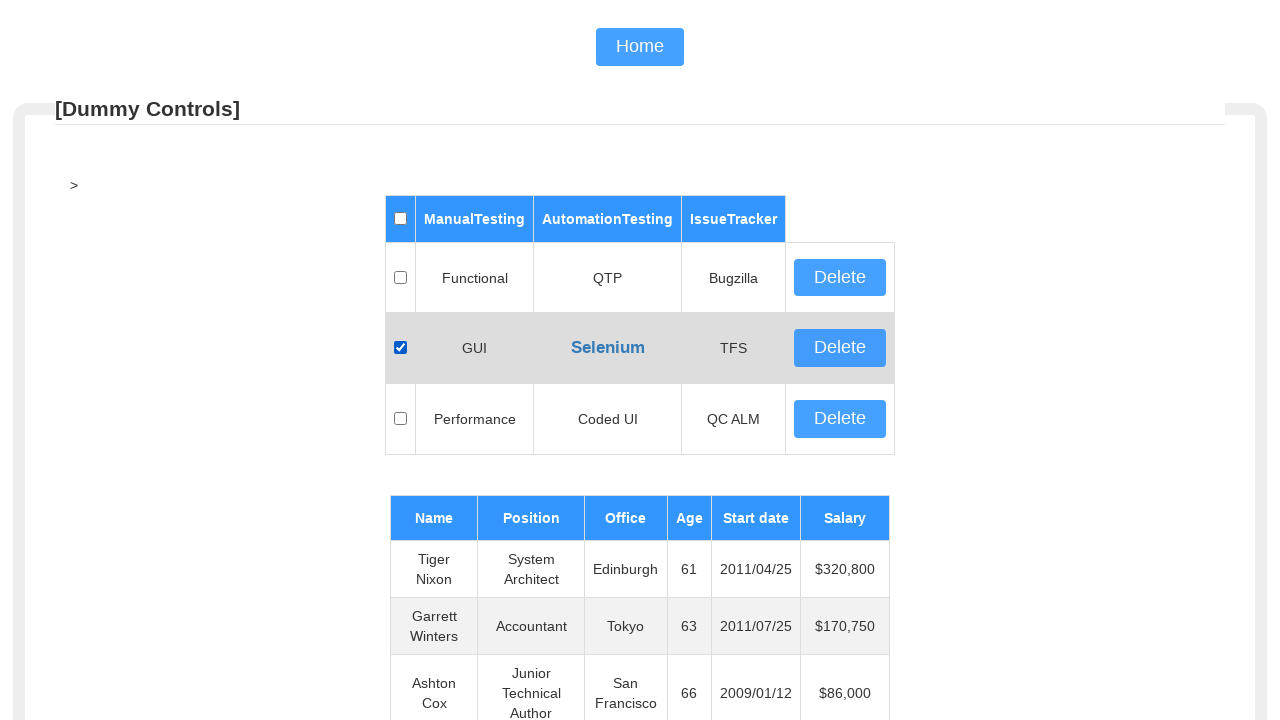

Read cell content from row 2, column 4: 'TFS'
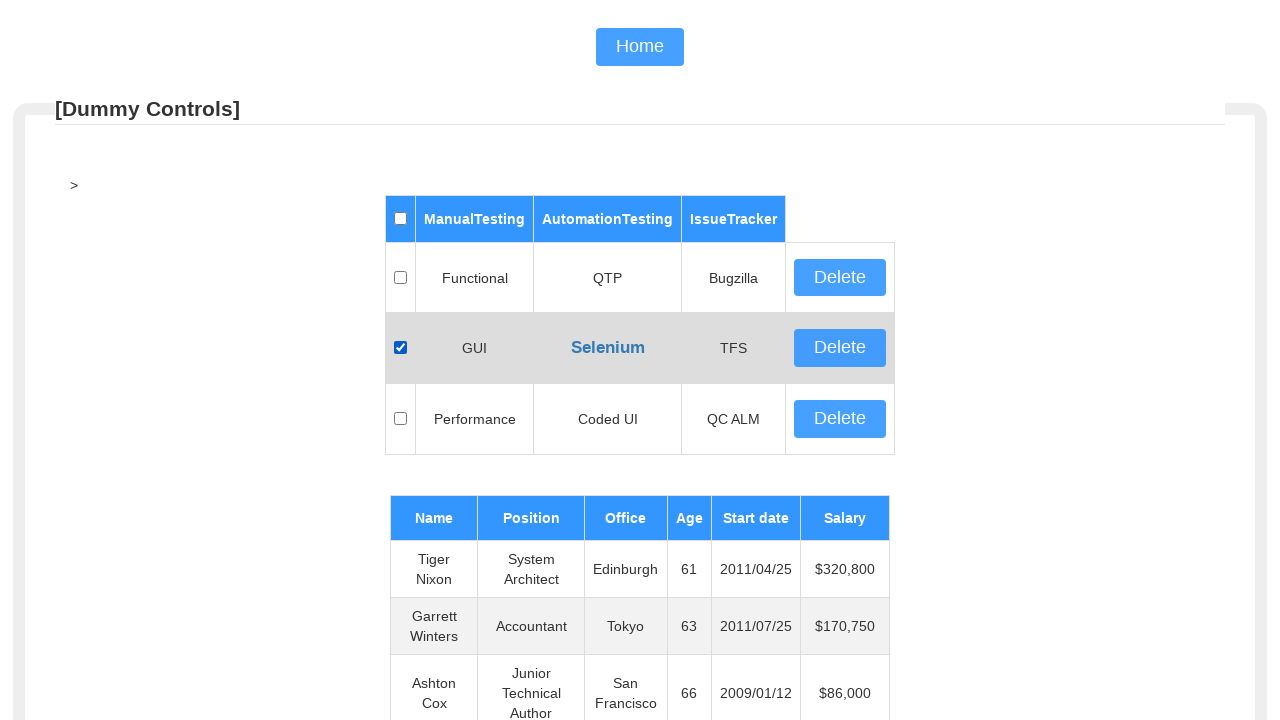

Read cell content from row 2, column 5: ''
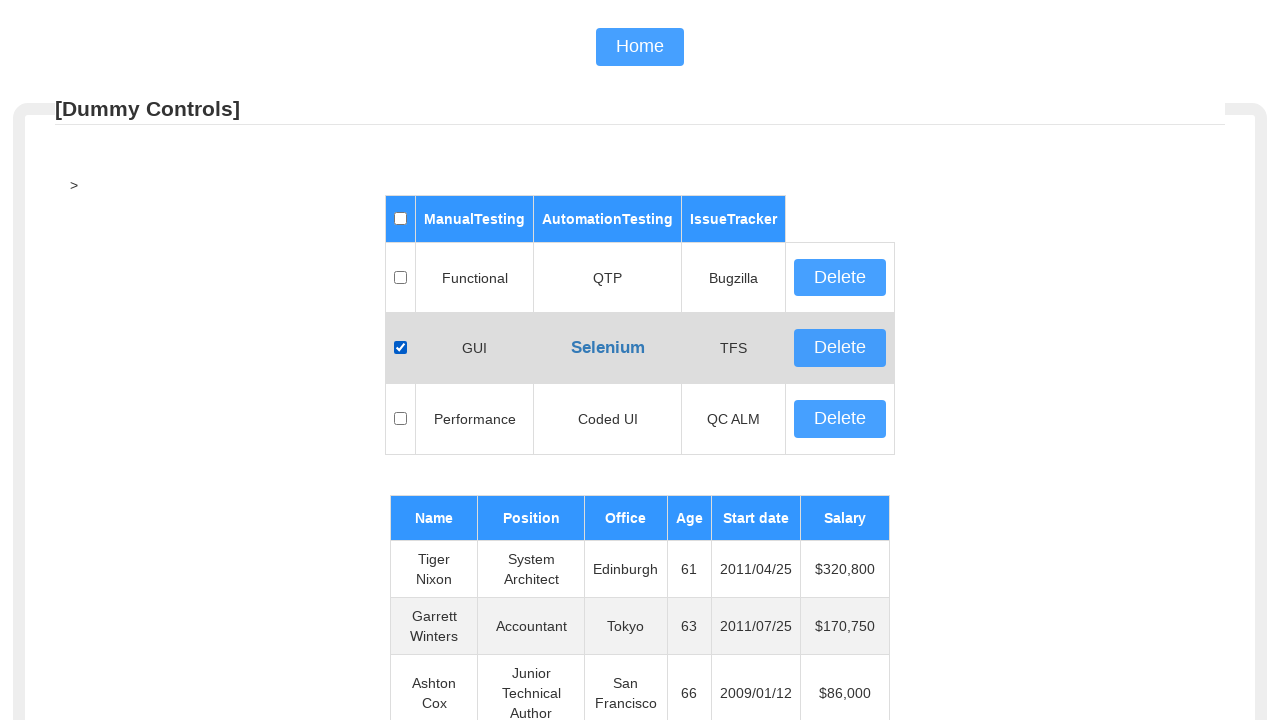

Read cell content from row 3, column 1: ''
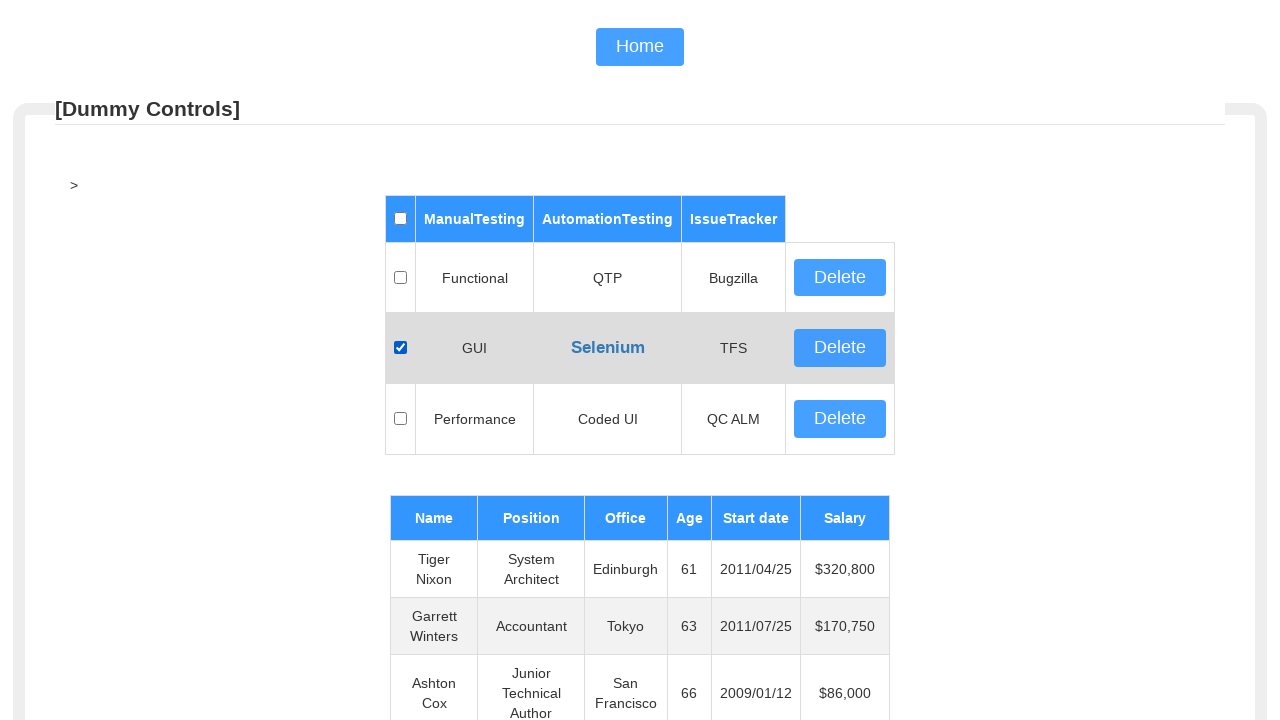

Read cell content from row 3, column 2: 'Performance'
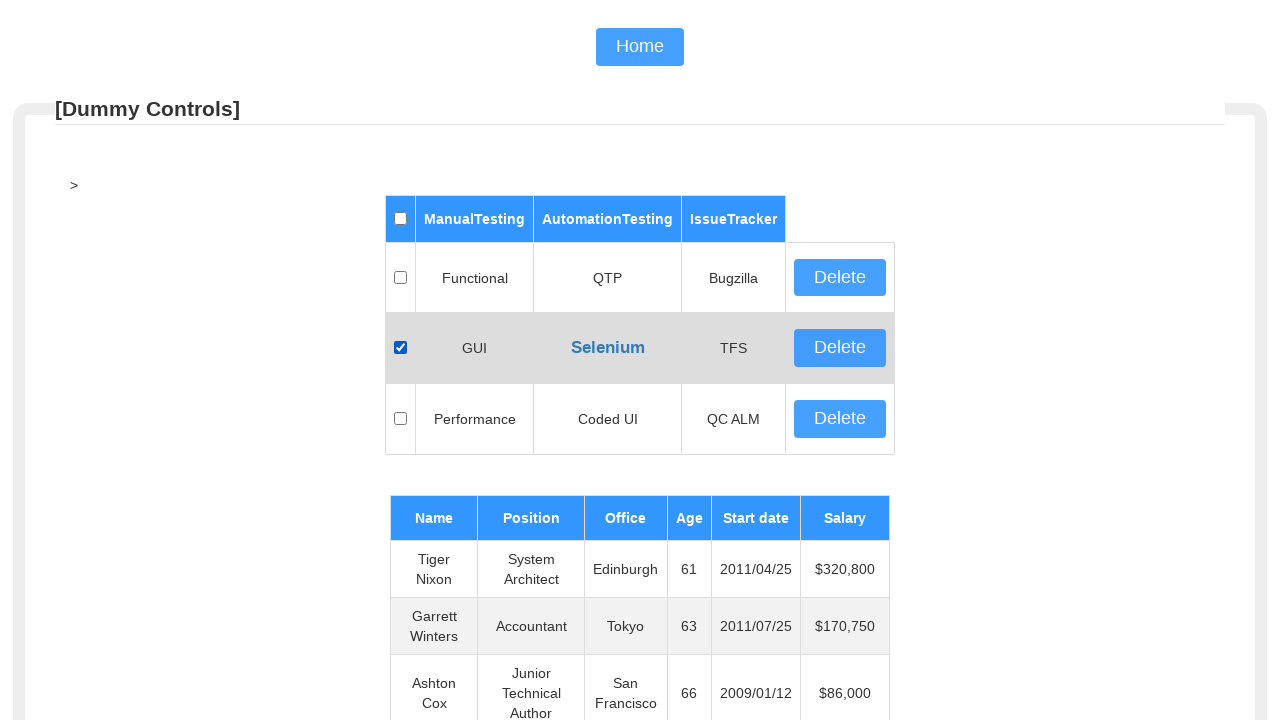

Read cell content from row 3, column 3: 'Coded UI'
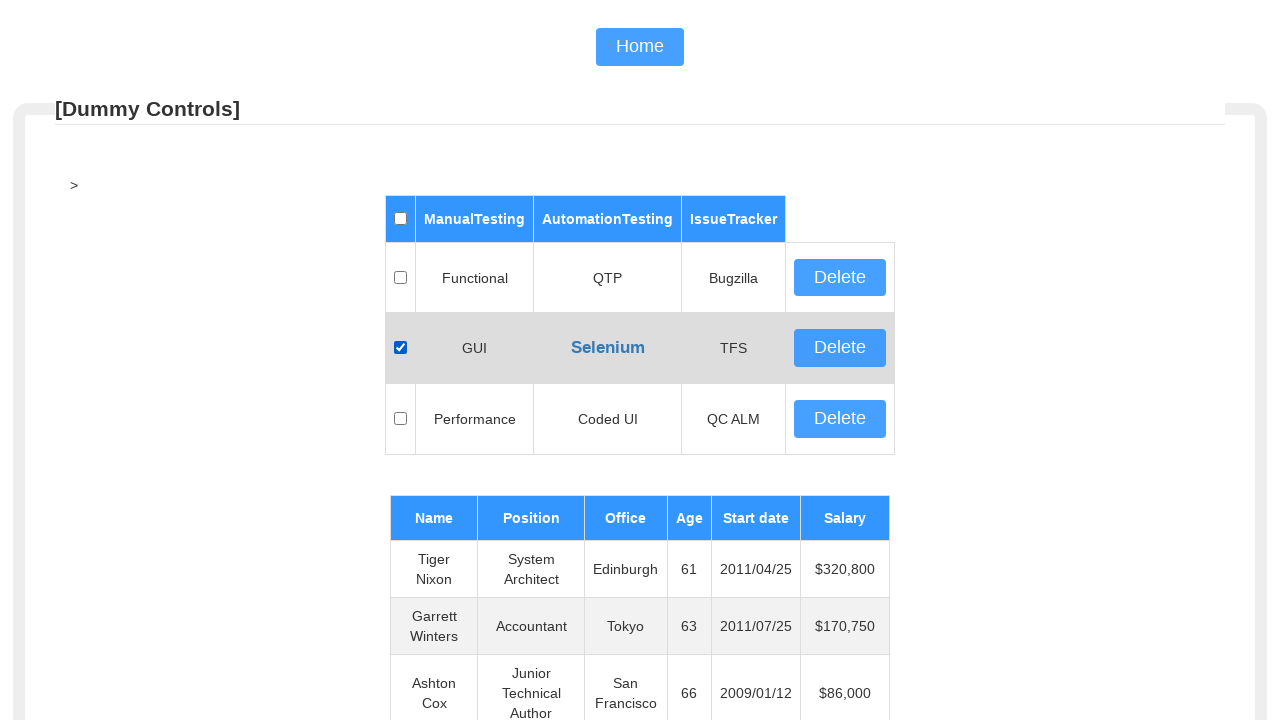

Read cell content from row 3, column 4: 'QC ALM'
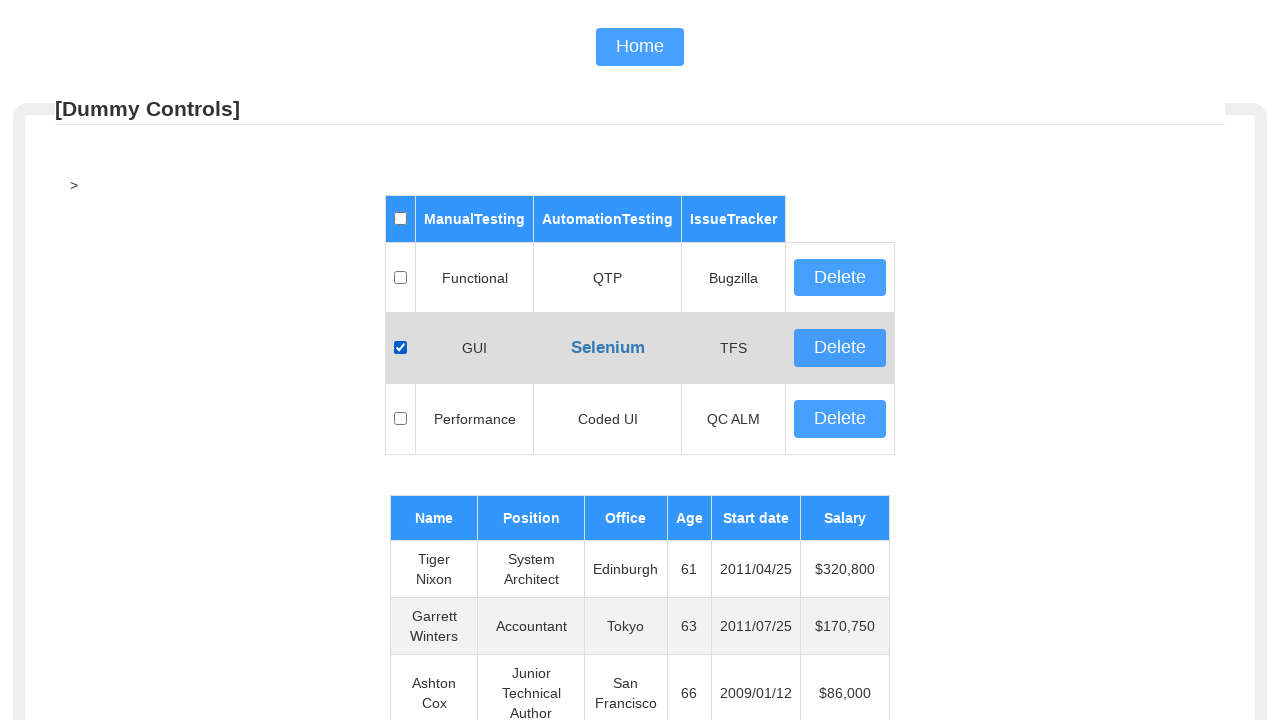

Read cell content from row 3, column 5: ''
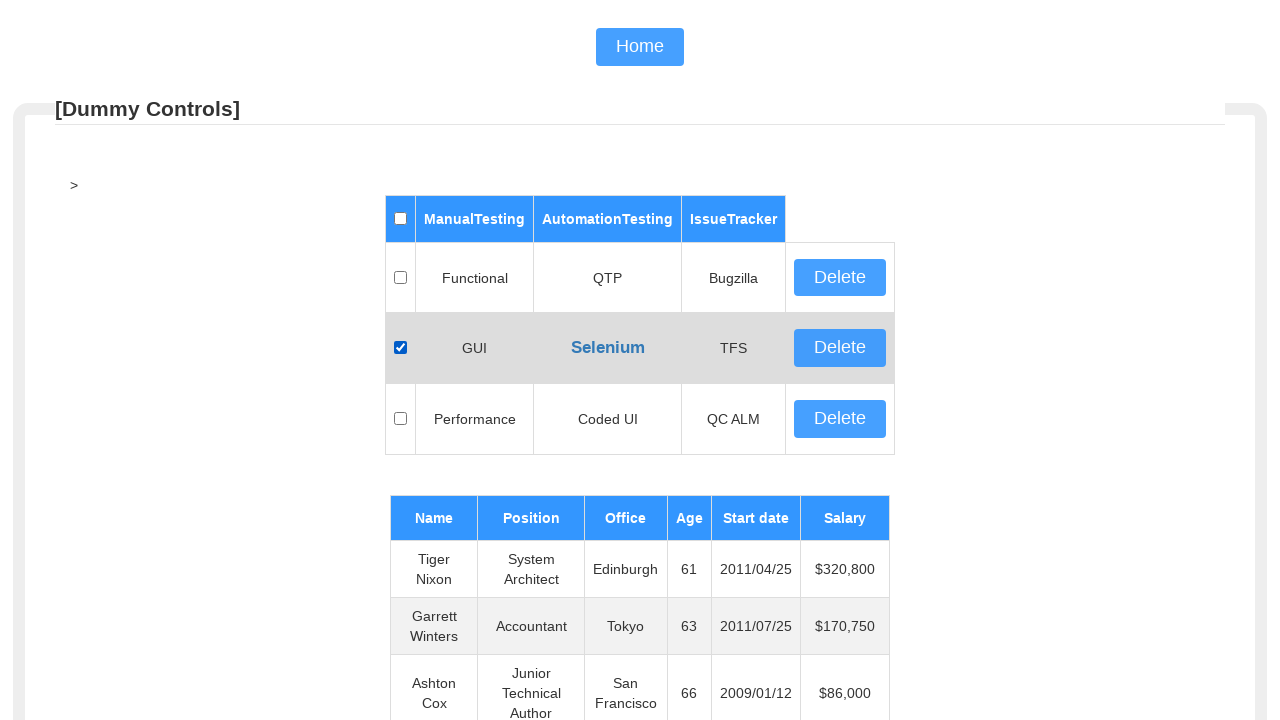

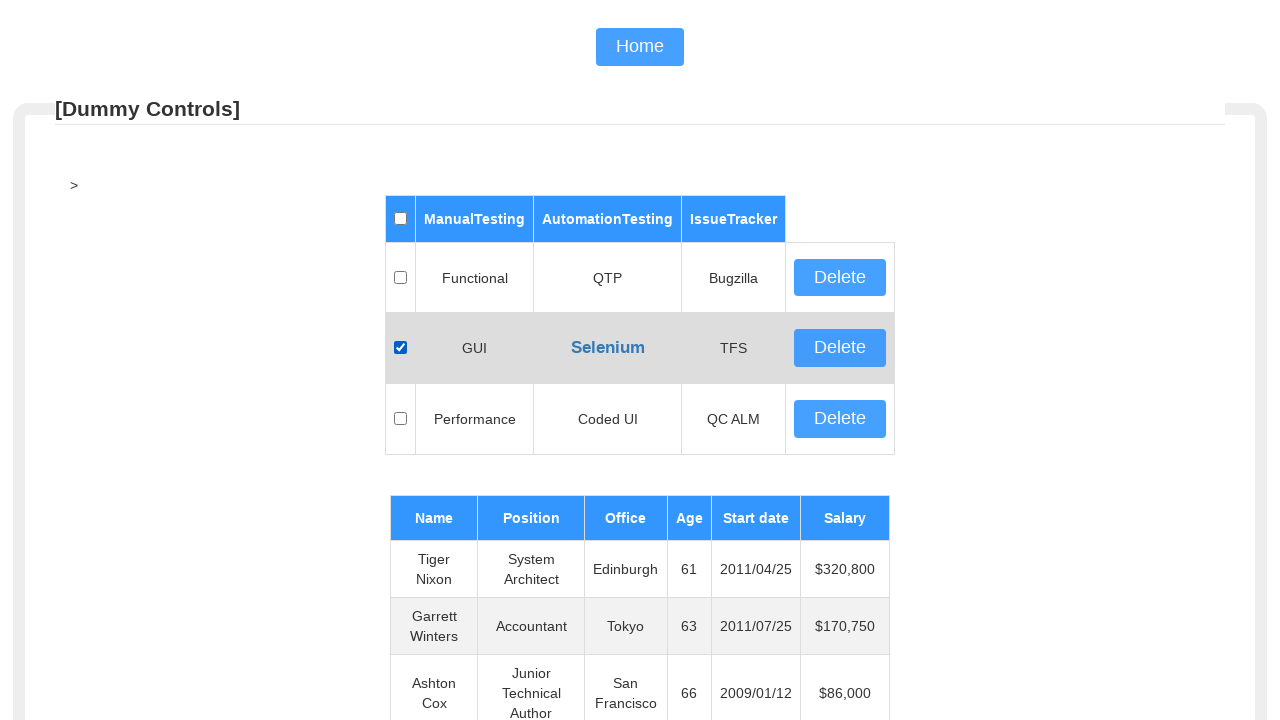